Tests table manipulation by adding a new row and filling it with book information including ID, book name, author, ASIN, and price

Starting URL: https://training-support.net/webelements/tables

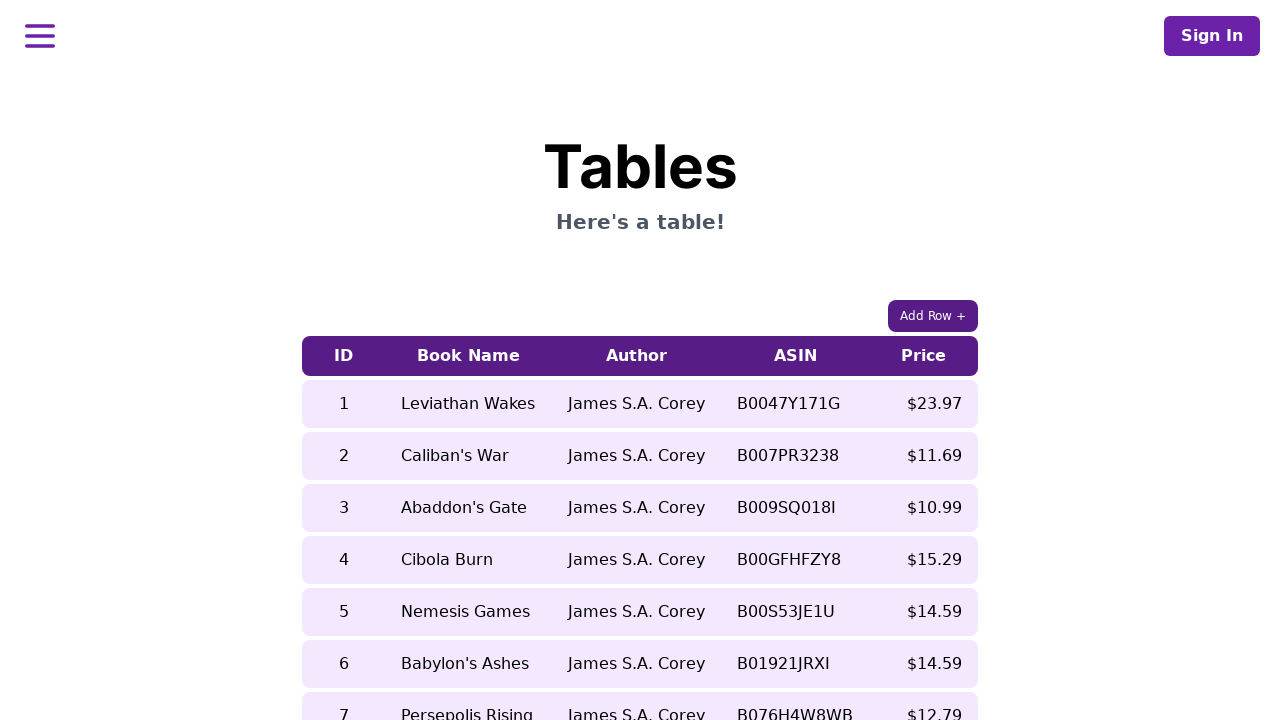

Retrieved all table body rows
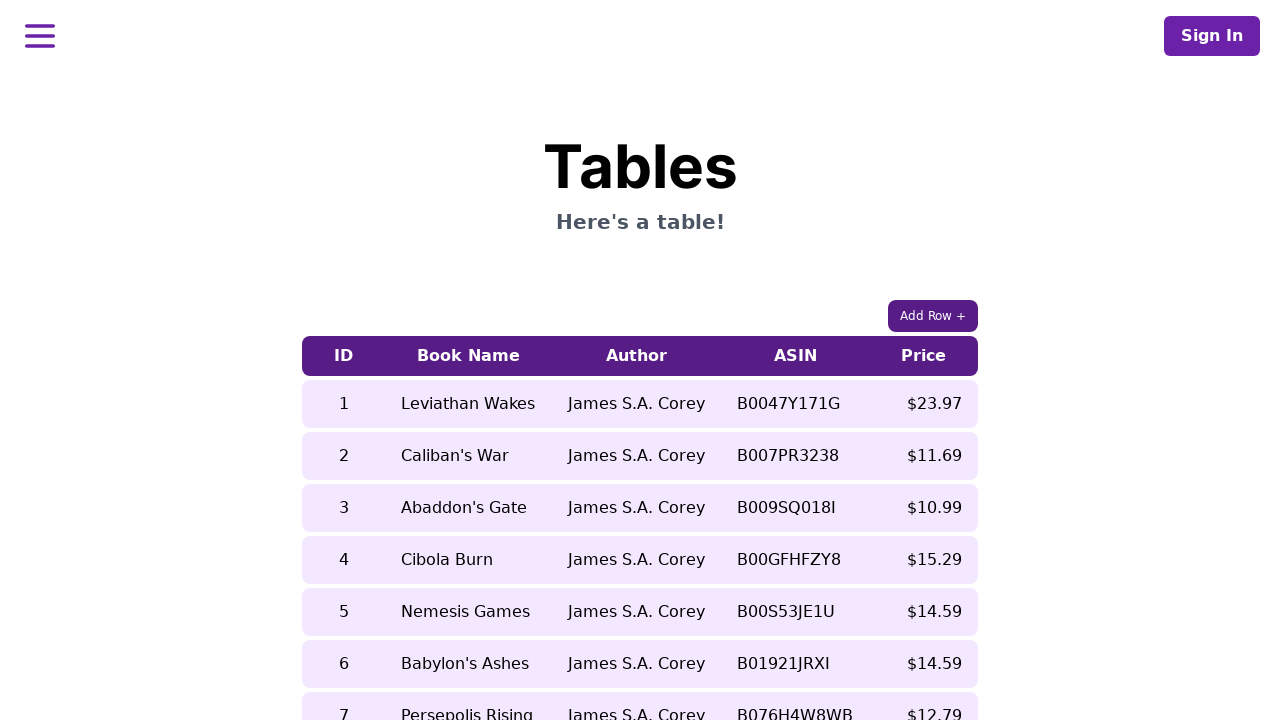

Retrieved all table header columns
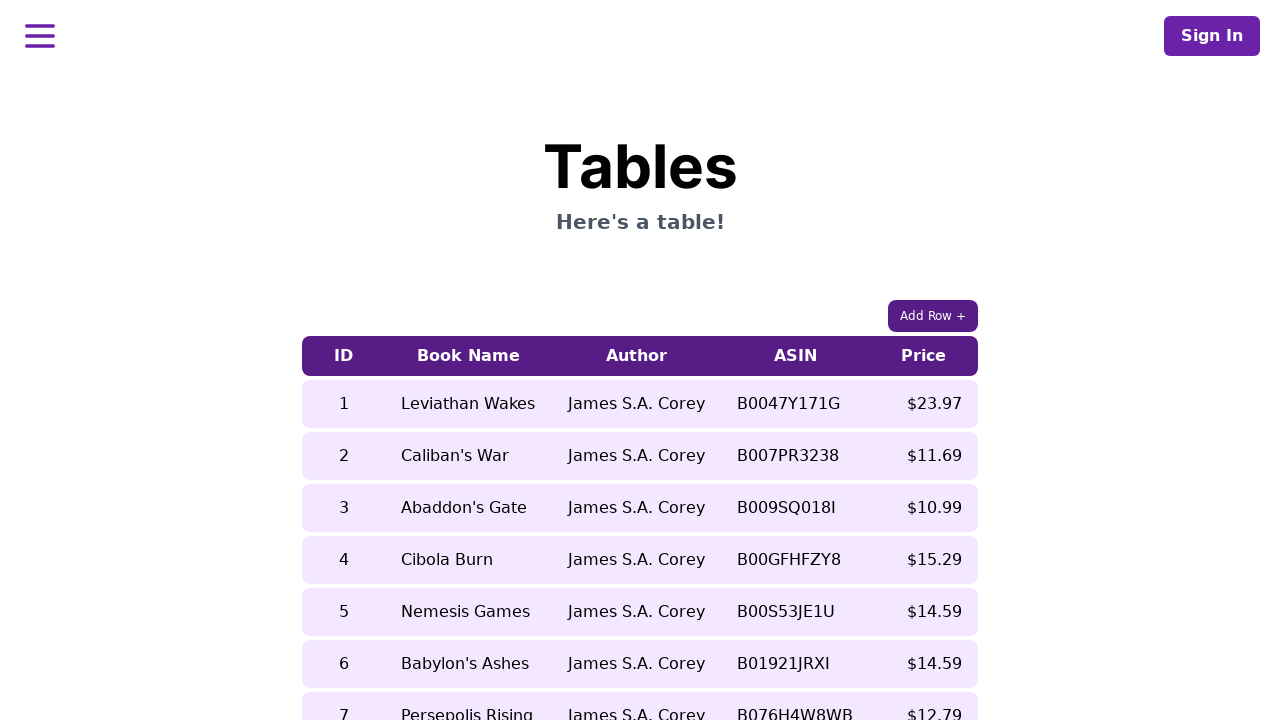

Clicked 'Add Row' button to add new row to table at (933, 316) on xpath=//button[contains(text(),'Add Row')]
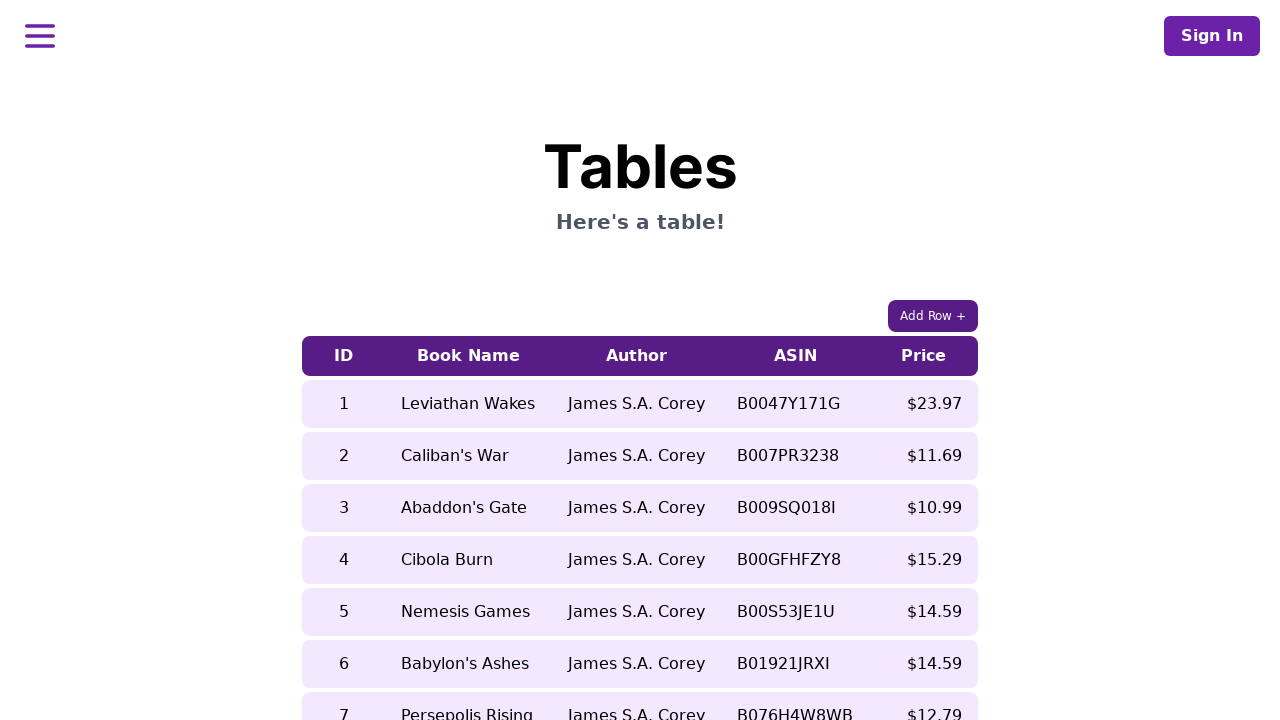

Cleared cell in new row (column 1) on //table/tbody/tr[last()]/td[1]
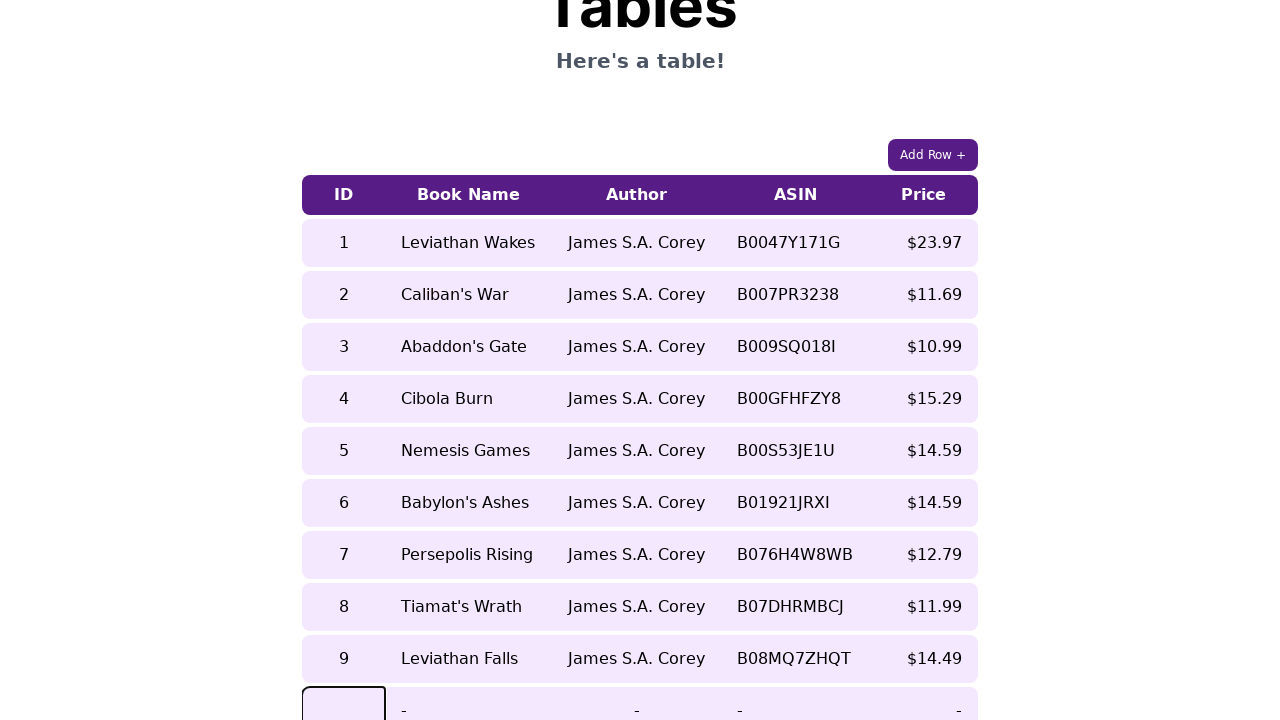

Filled cell 1 with '10' (ID/Name/Author/ASIN/Price) on //table/tbody/tr[last()]/td[1]
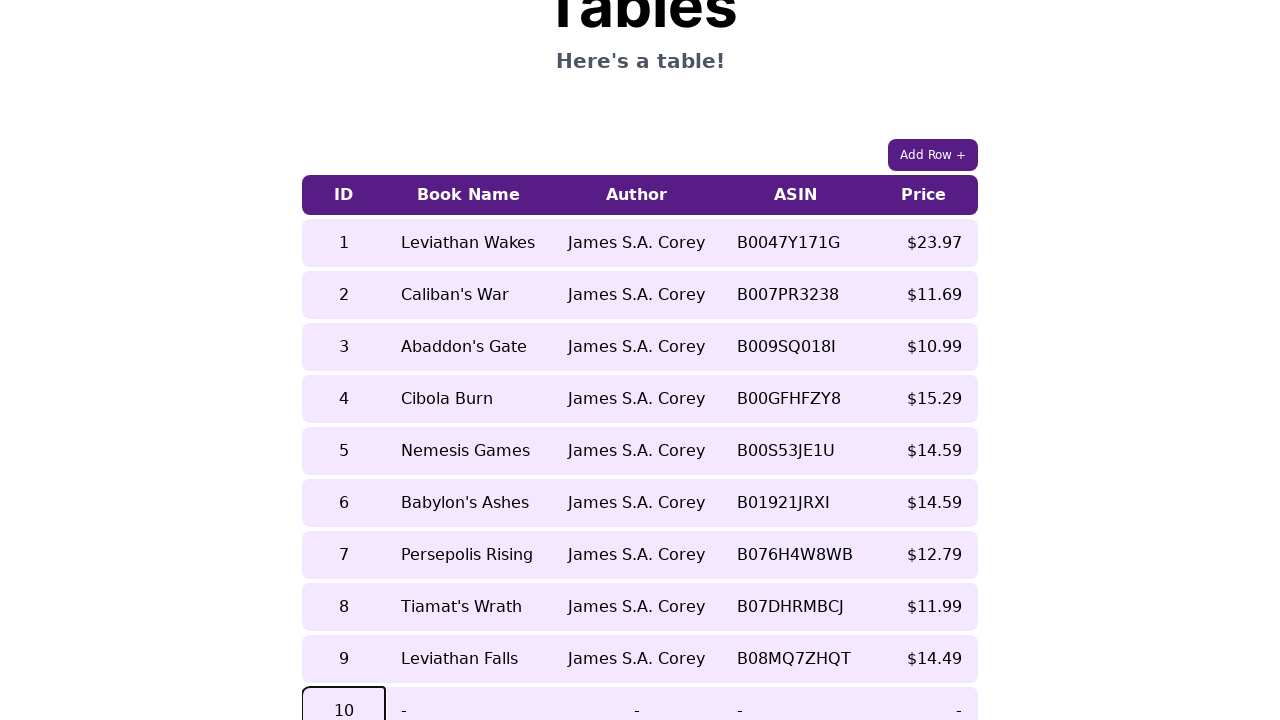

Cleared cell in new row (column 2) on //table/tbody/tr[last()]/td[2]
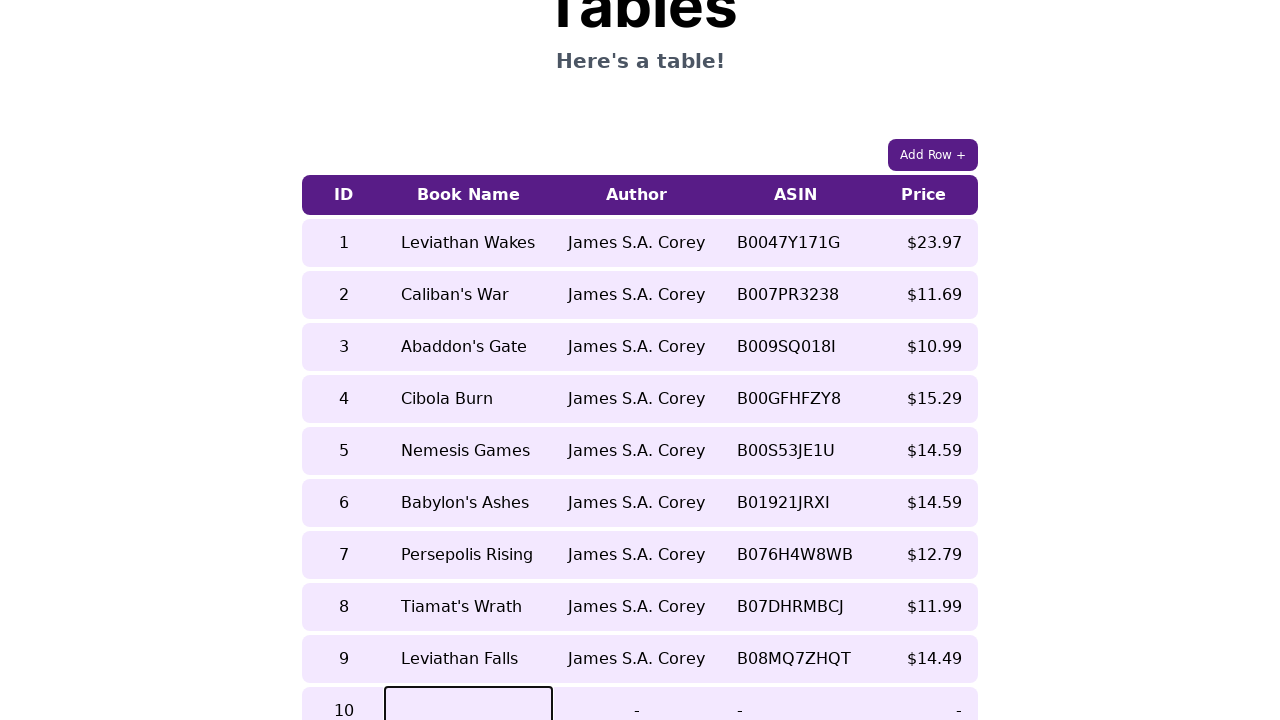

Filled cell 2 with 'Hover Car Racer' (ID/Name/Author/ASIN/Price) on //table/tbody/tr[last()]/td[2]
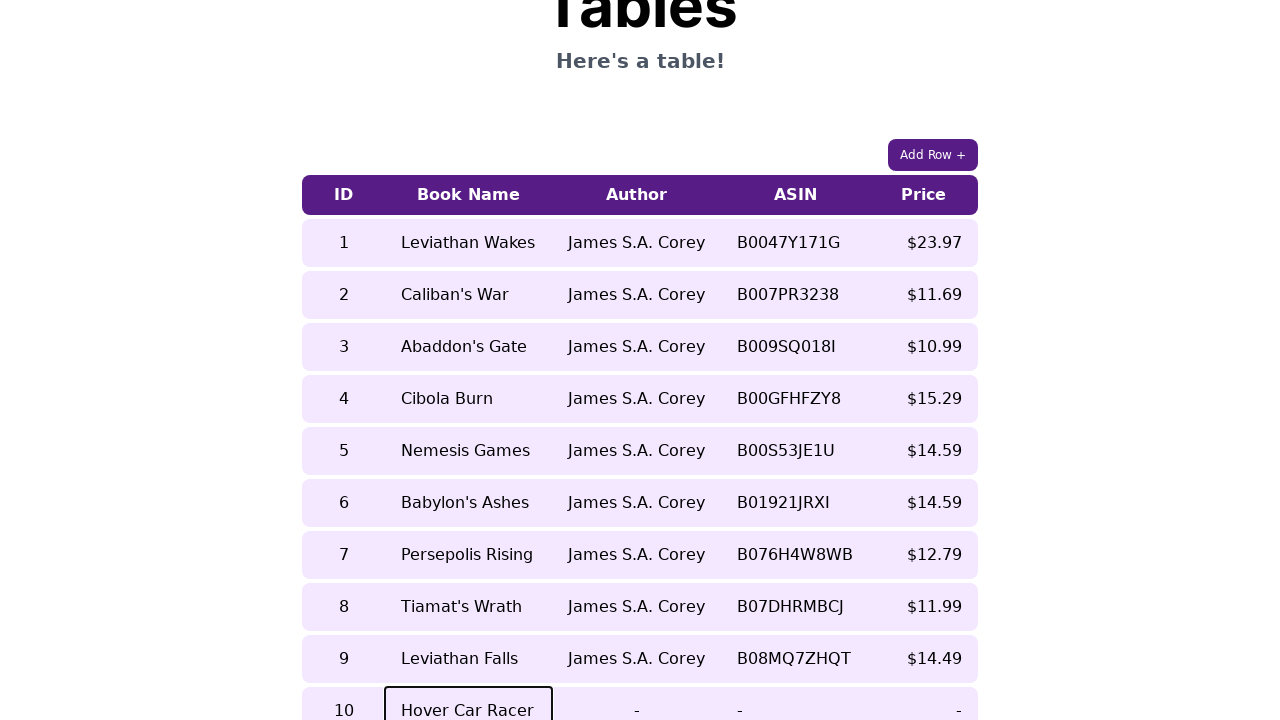

Cleared cell in new row (column 3) on //table/tbody/tr[last()]/td[3]
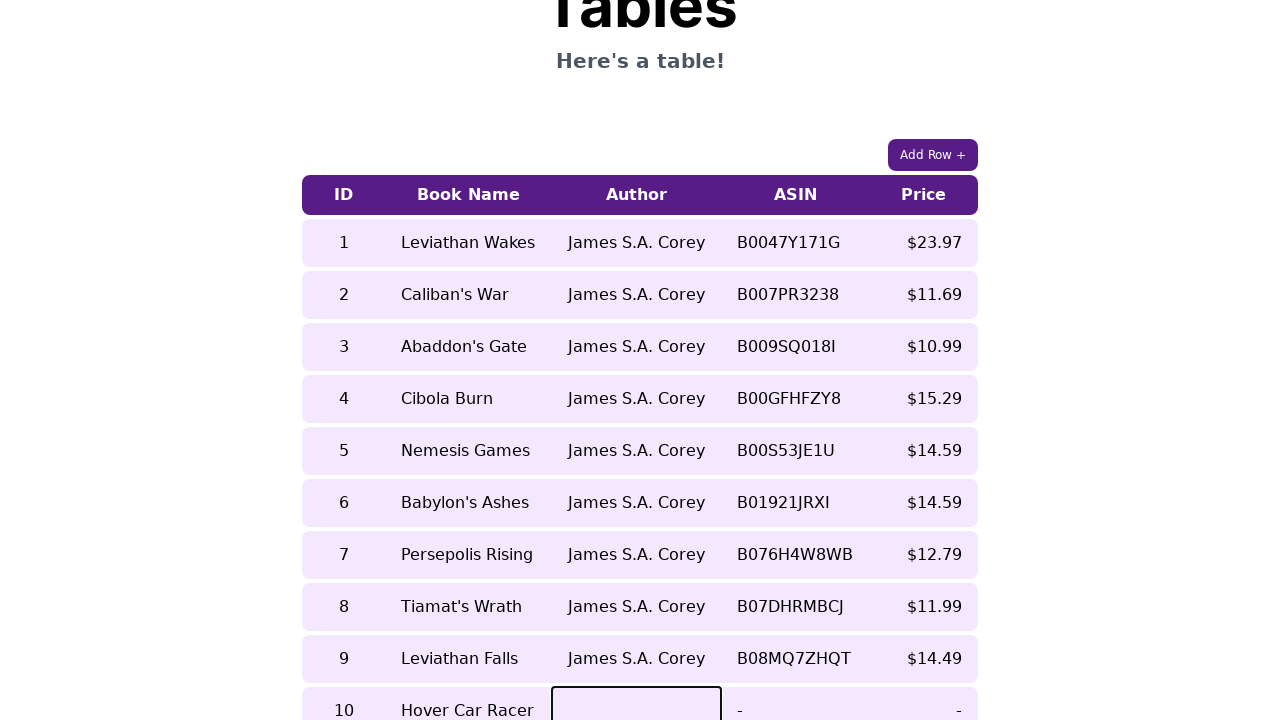

Filled cell 3 with 'Matthew Reilly' (ID/Name/Author/ASIN/Price) on //table/tbody/tr[last()]/td[3]
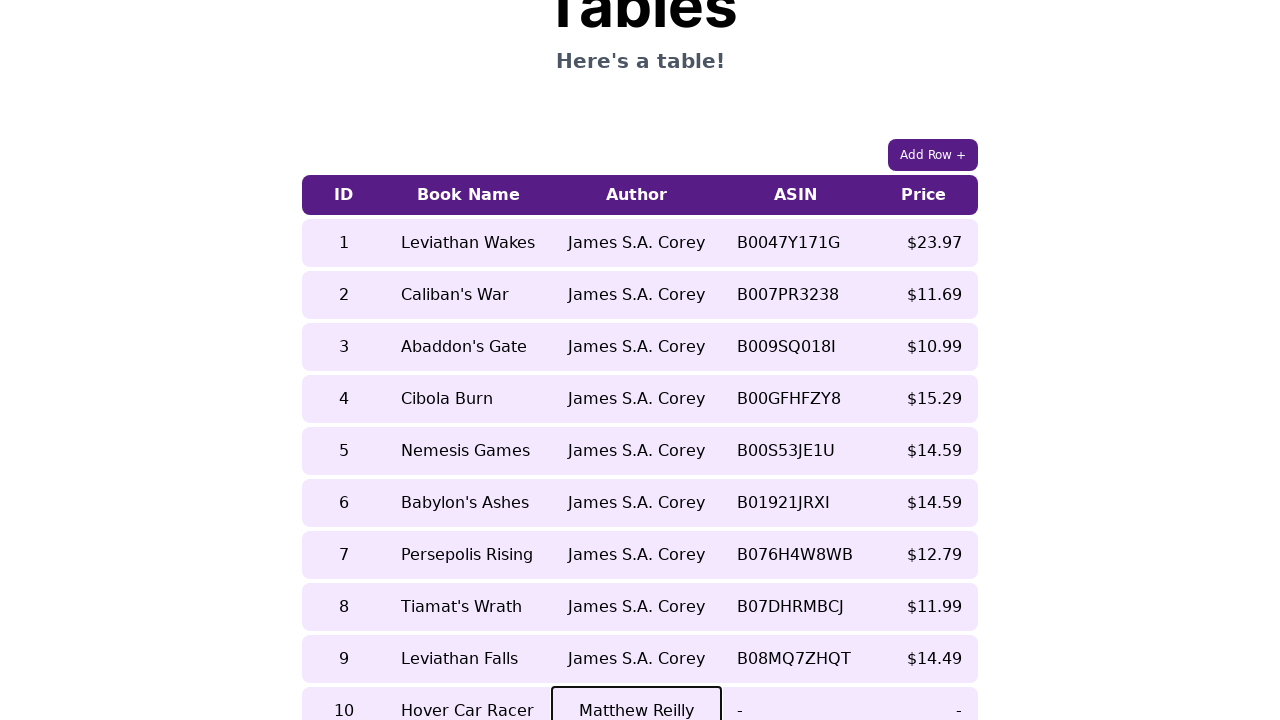

Cleared cell in new row (column 4) on //table/tbody/tr[last()]/td[4]
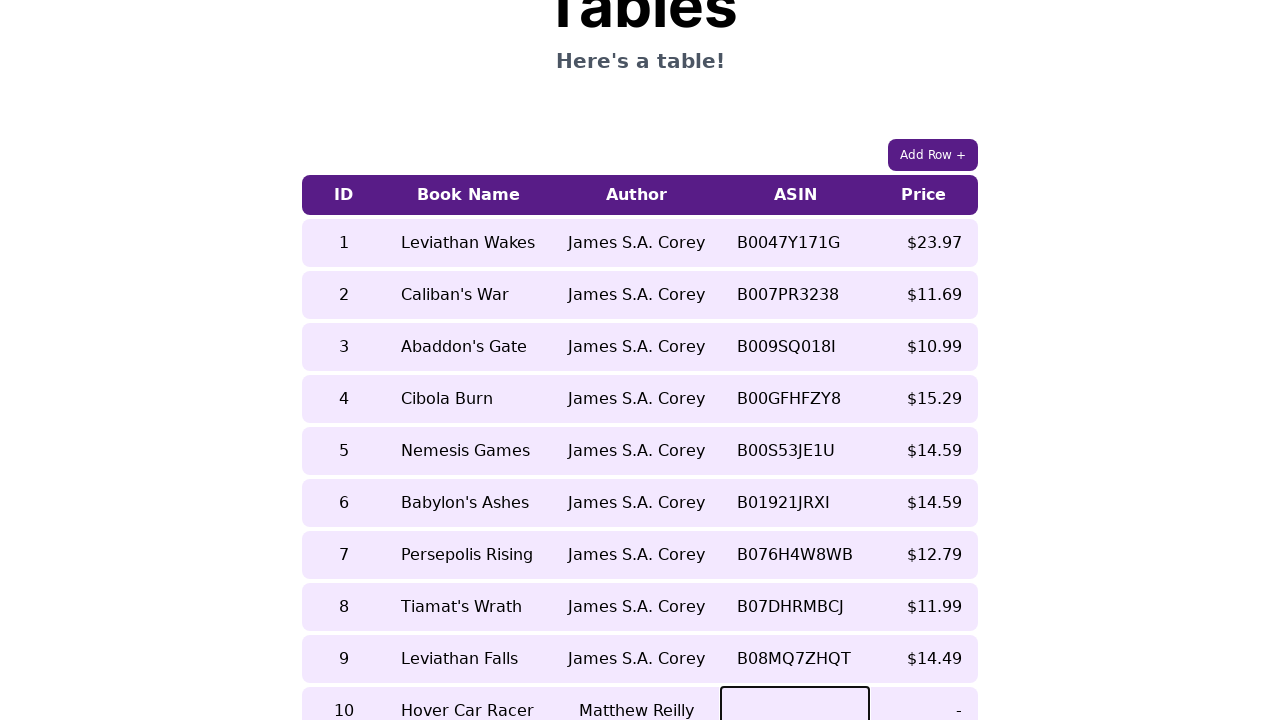

Filled cell 4 with '0330440160' (ID/Name/Author/ASIN/Price) on //table/tbody/tr[last()]/td[4]
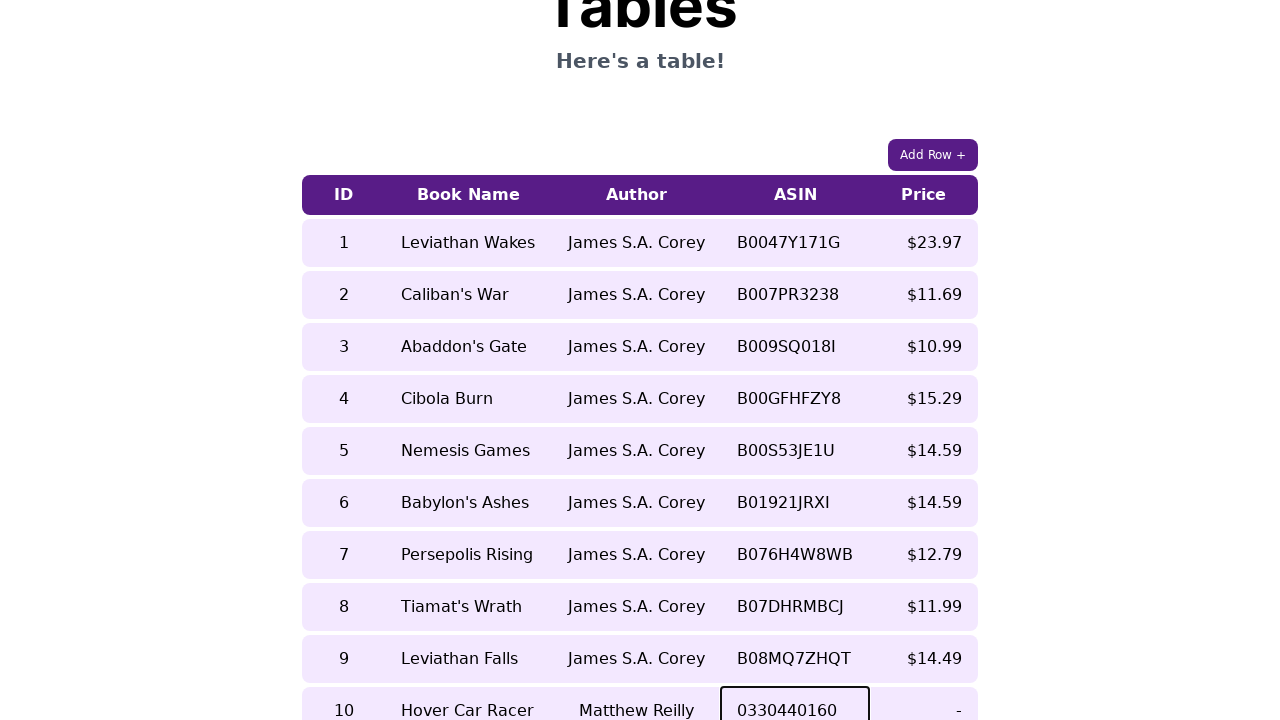

Cleared cell in new row (column 5) on //table/tbody/tr[last()]/td[5]
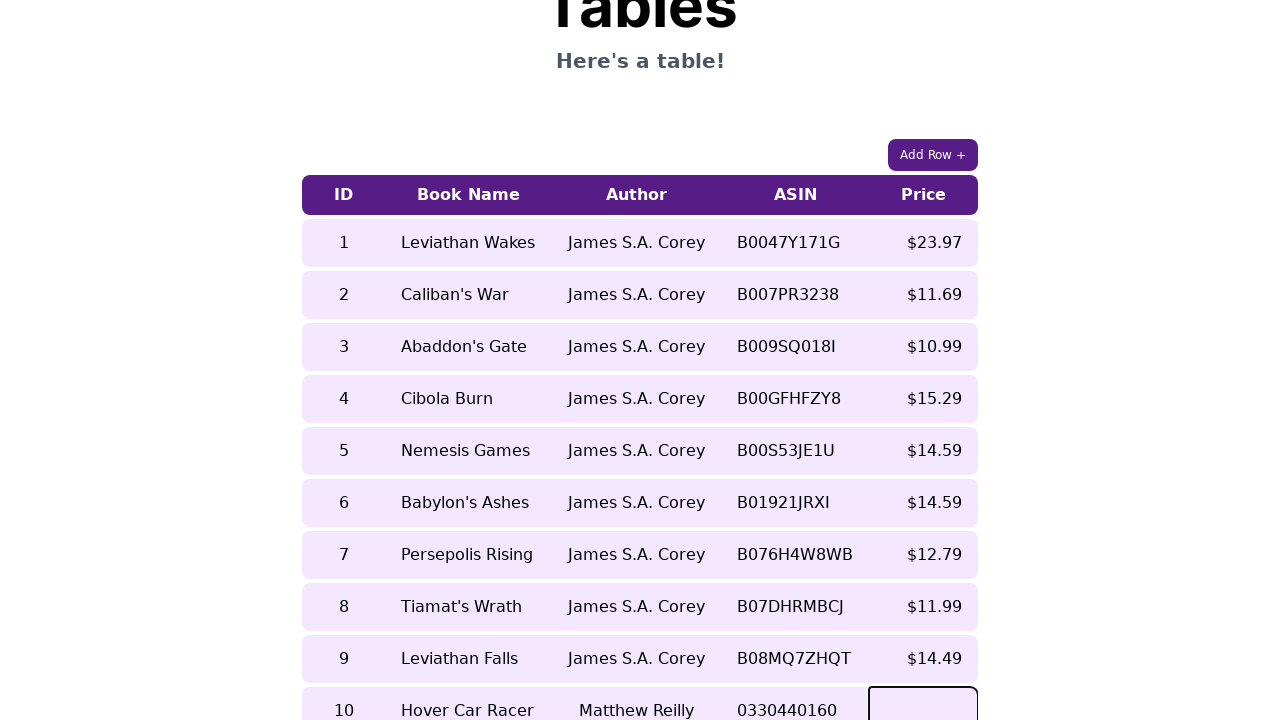

Filled cell 5 with '$7.99' (ID/Name/Author/ASIN/Price) on //table/tbody/tr[last()]/td[5]
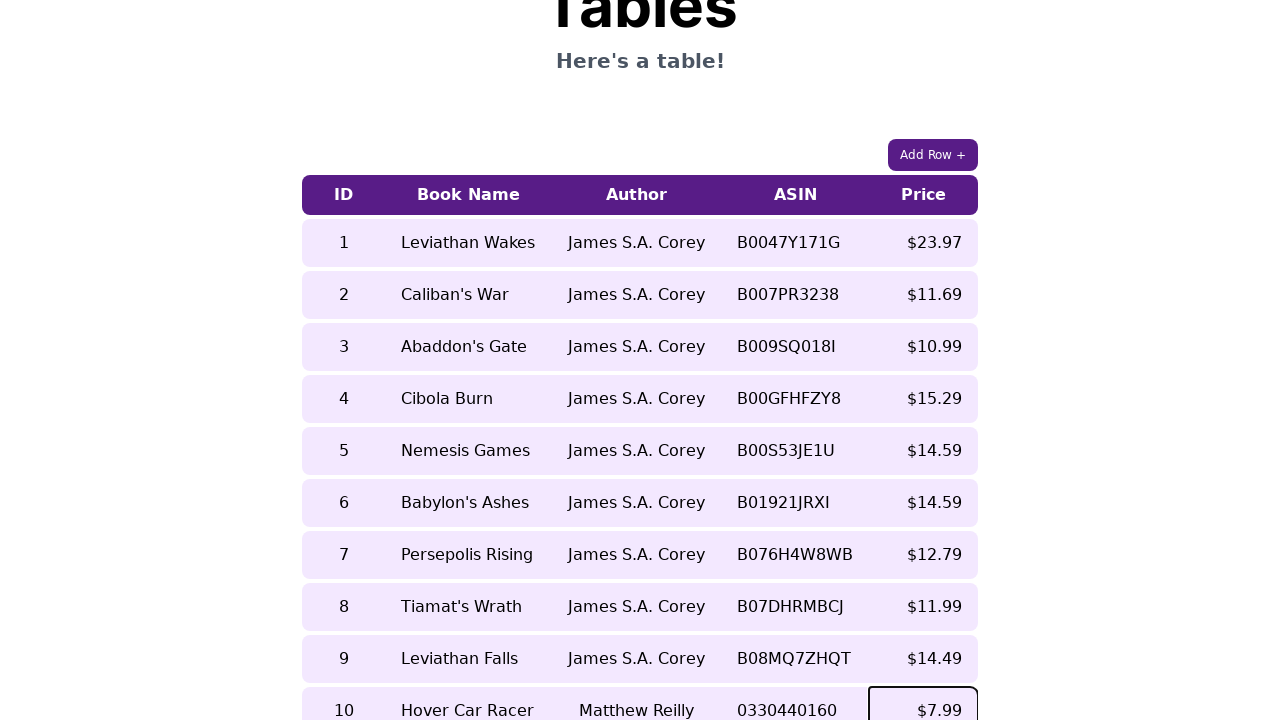

Retrieved text content from newly added row
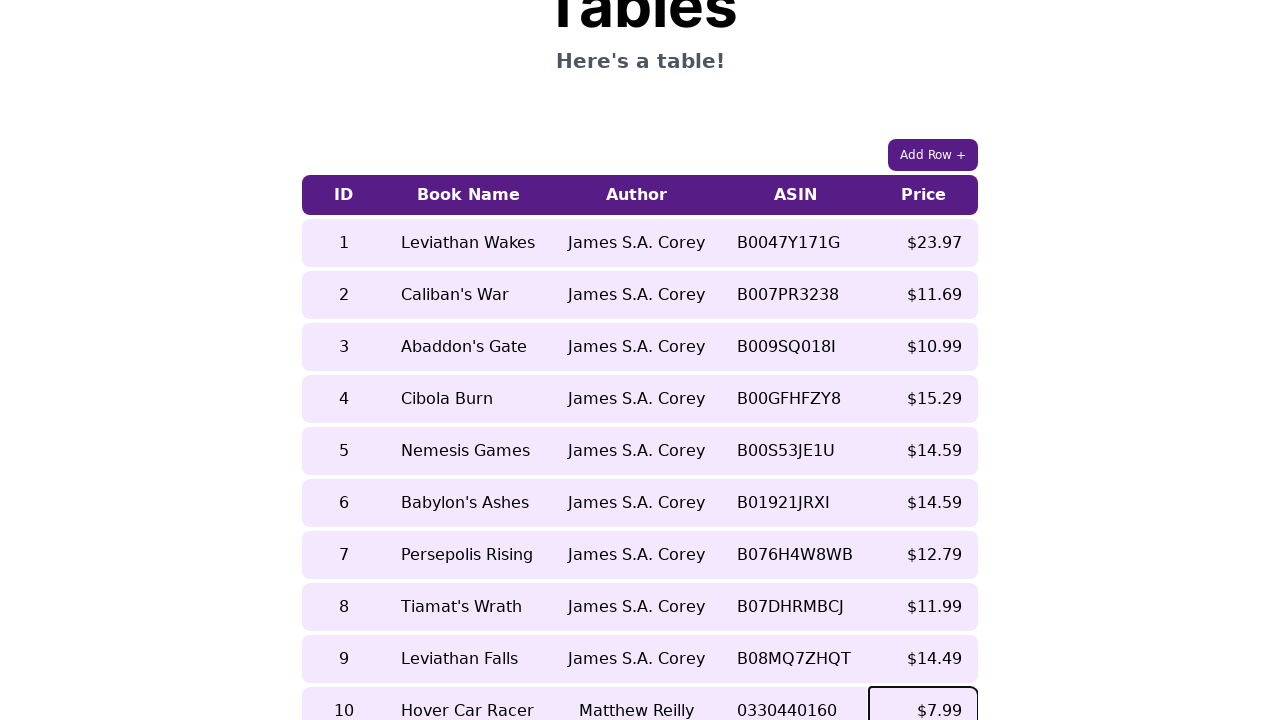

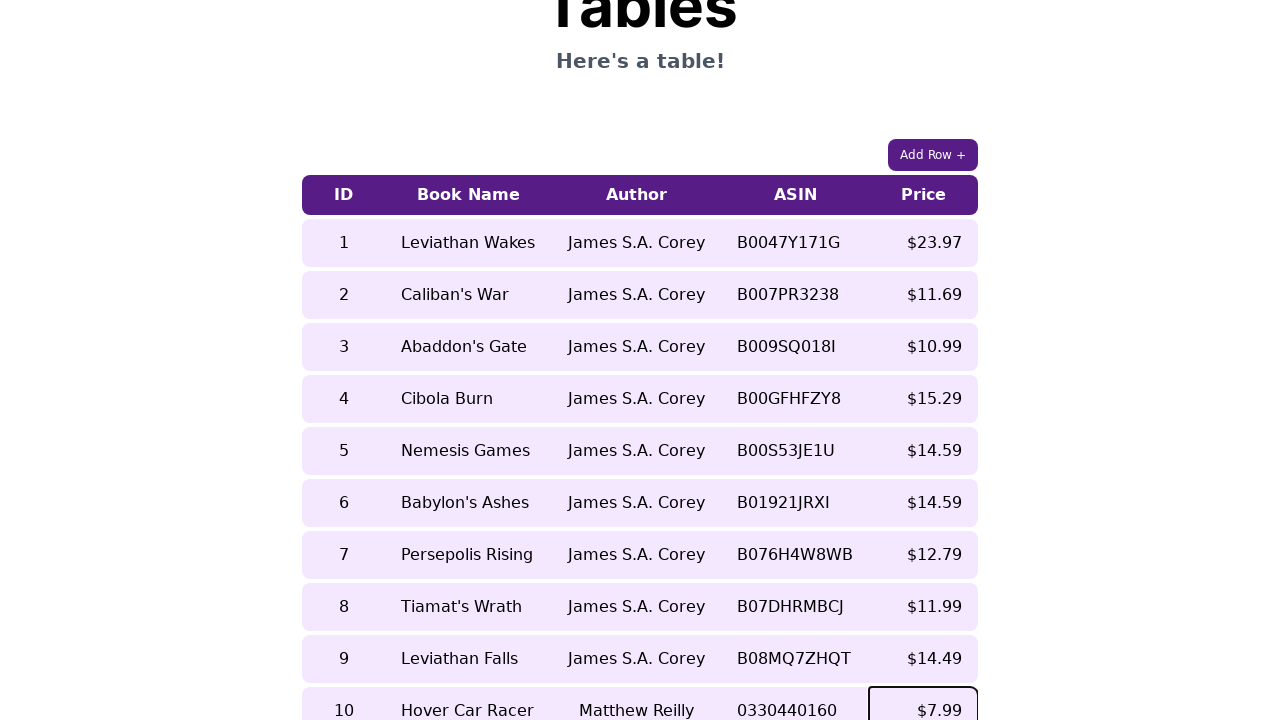